Tests dynamic element visibility by clicking a button and waiting for a new element to appear

Starting URL: https://www.leafground.com/waits.xhtml

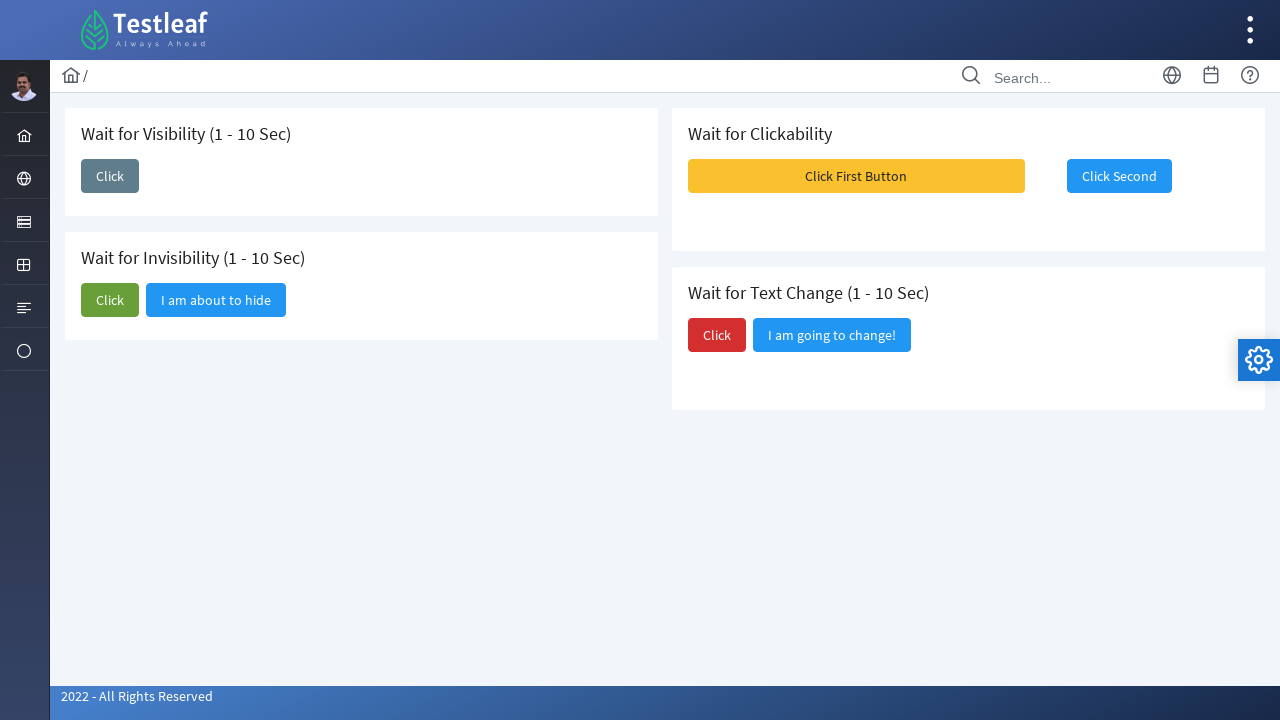

Clicked button to trigger dynamic content at (110, 176) on xpath=//span[text()='Click']
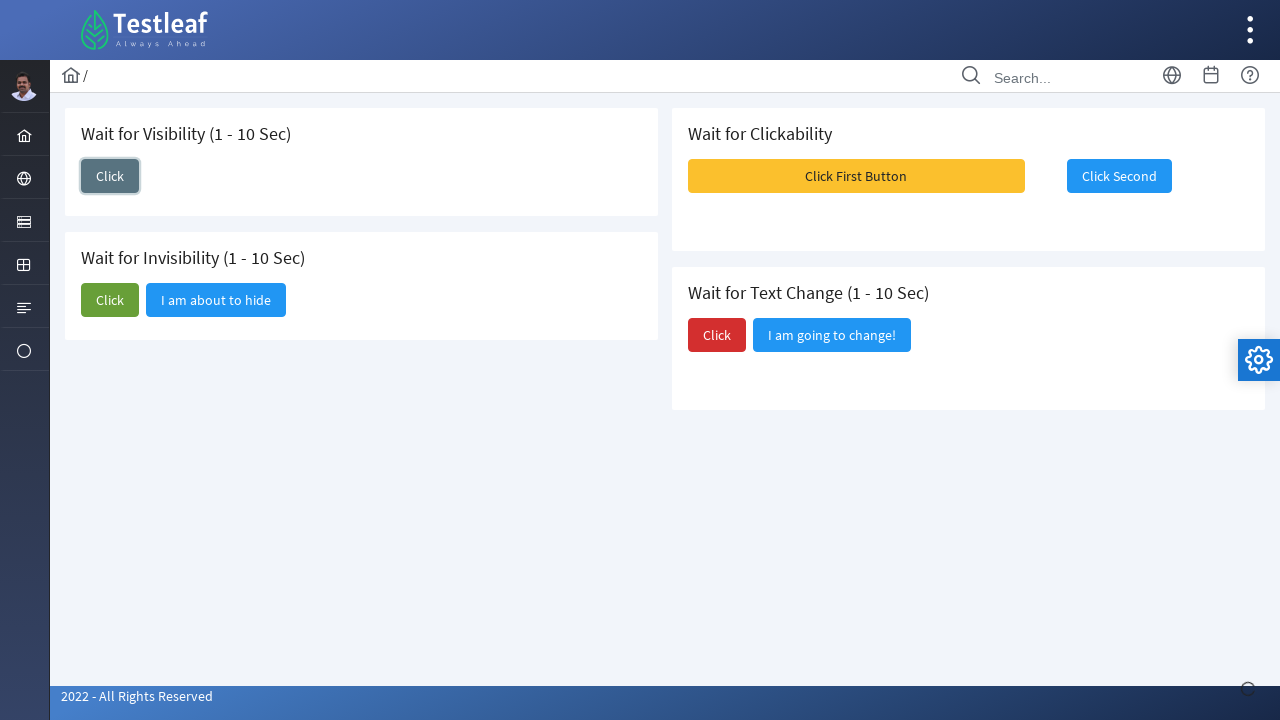

Dynamic element 'I am here' appeared and became visible
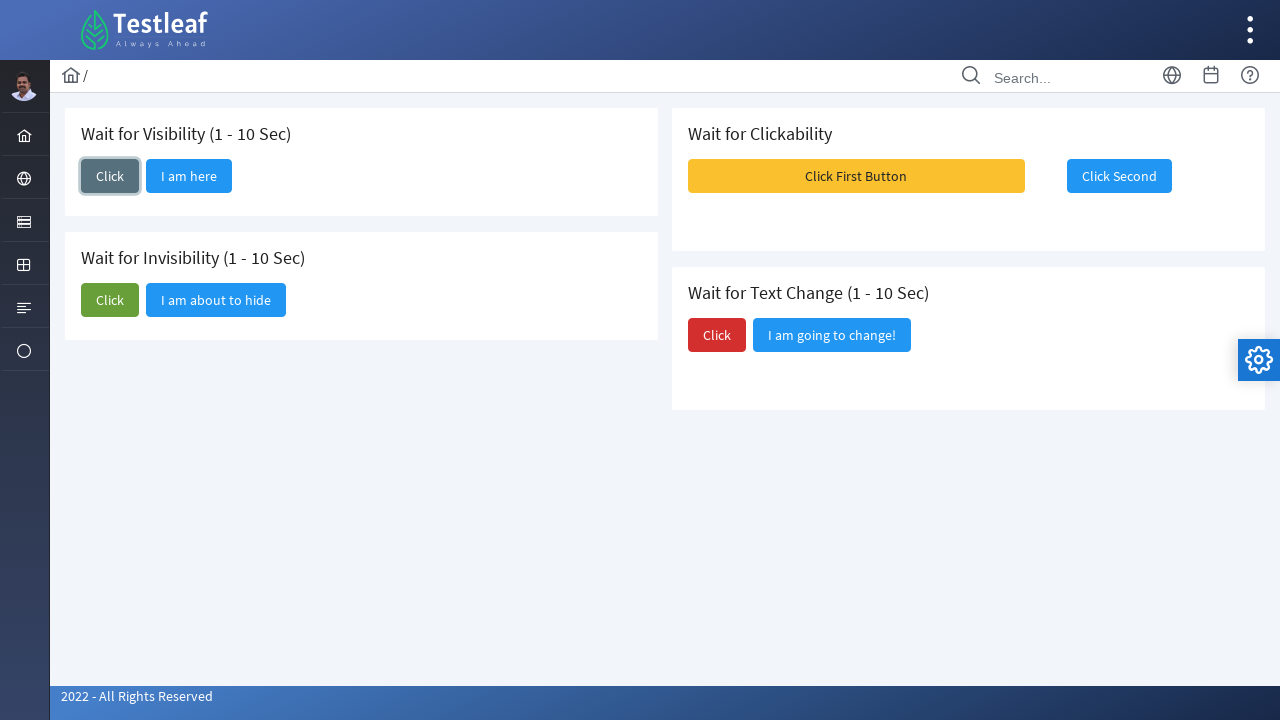

Retrieved element text: 'I am here'
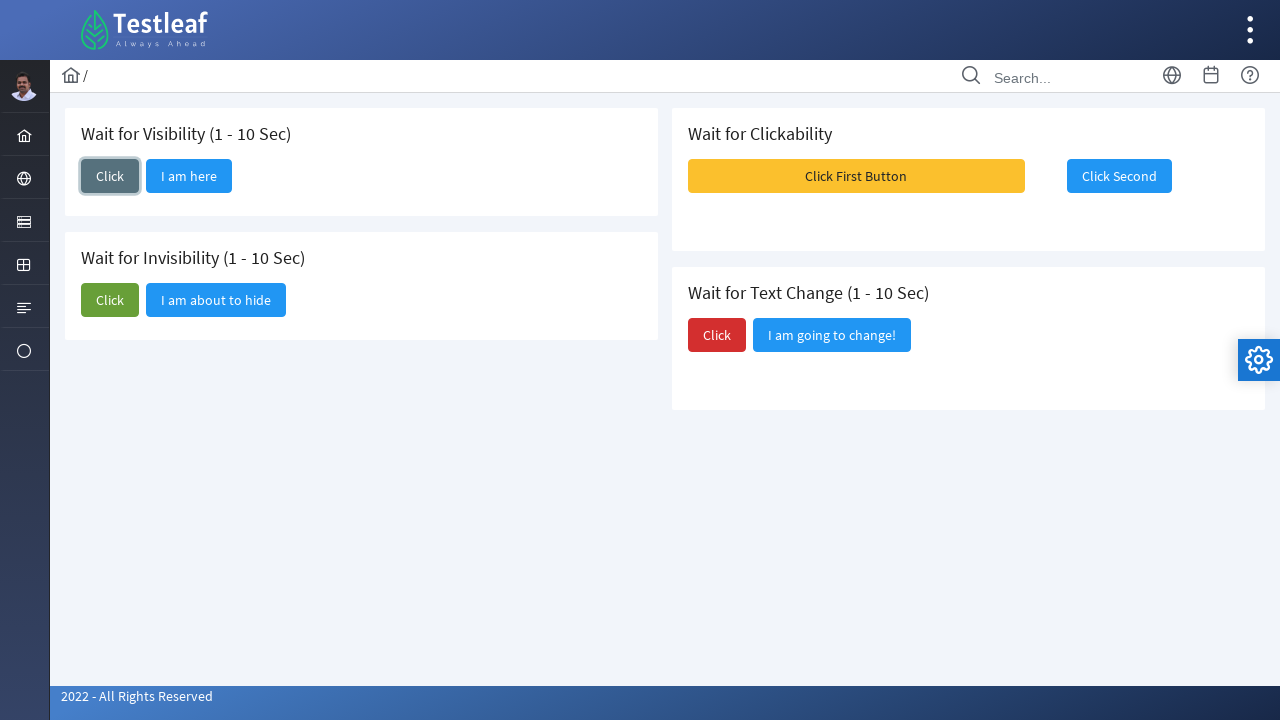

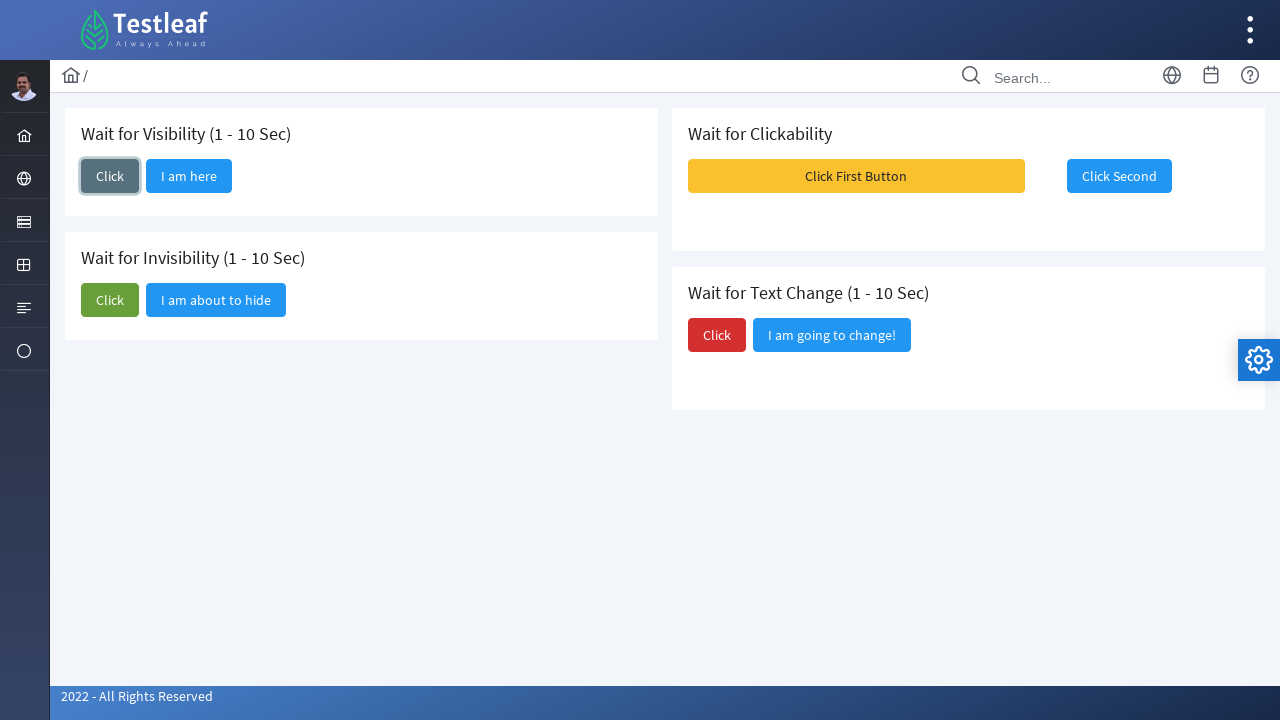